Tests clearing the complete state of all items by checking and unchecking the toggle all

Starting URL: https://demo.playwright.dev/todomvc

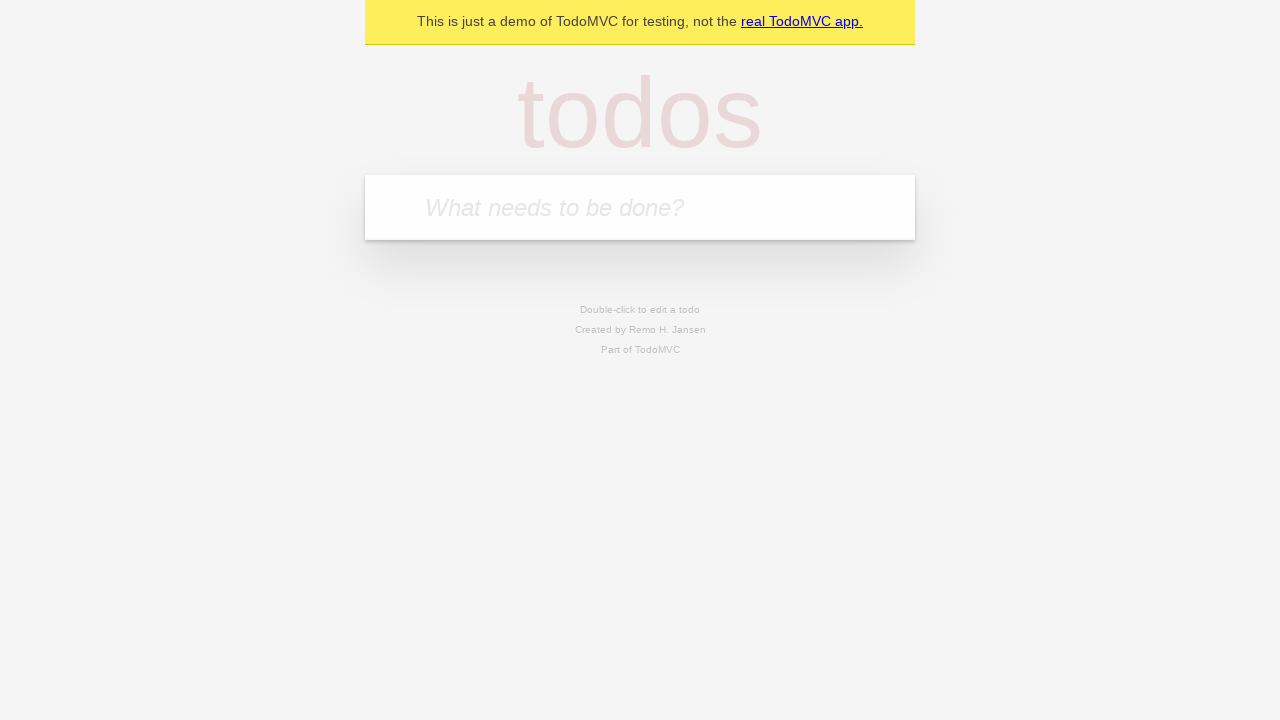

Filled input field with first todo item 'buy some cheese' on internal:attr=[placeholder="What needs to be done?"i]
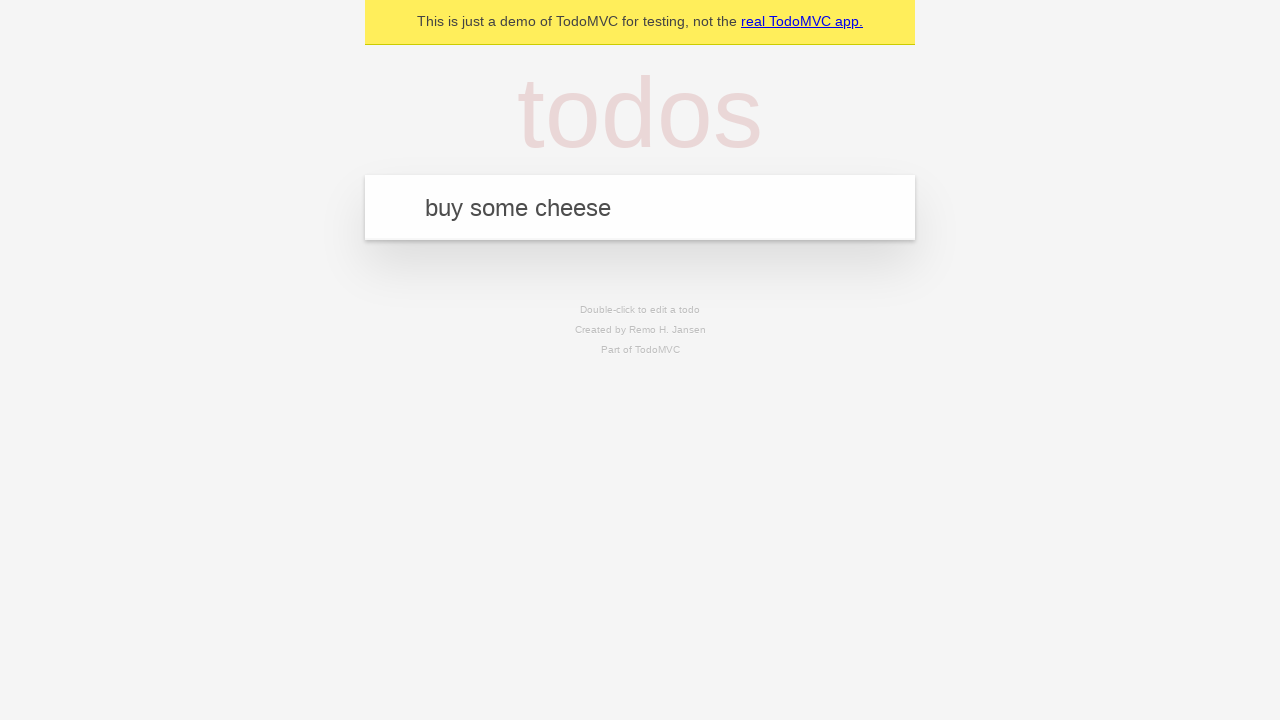

Pressed Enter to add first todo item on internal:attr=[placeholder="What needs to be done?"i]
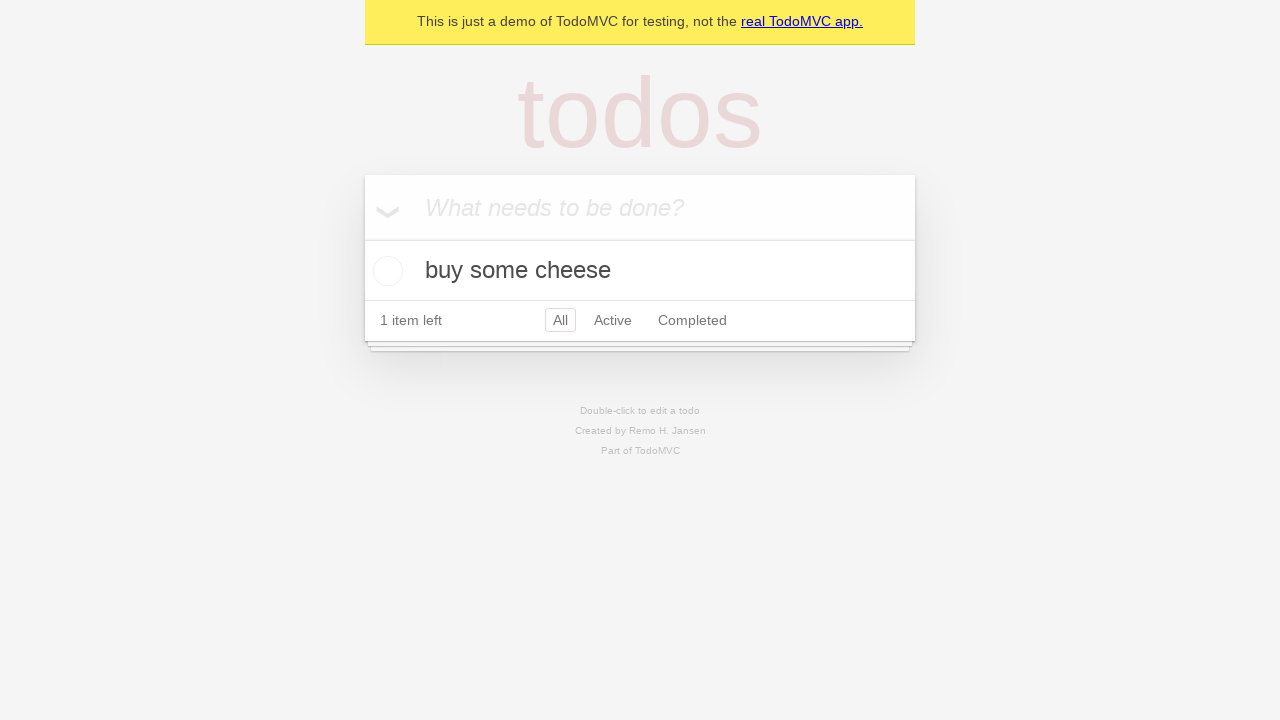

Filled input field with second todo item 'feed the cat' on internal:attr=[placeholder="What needs to be done?"i]
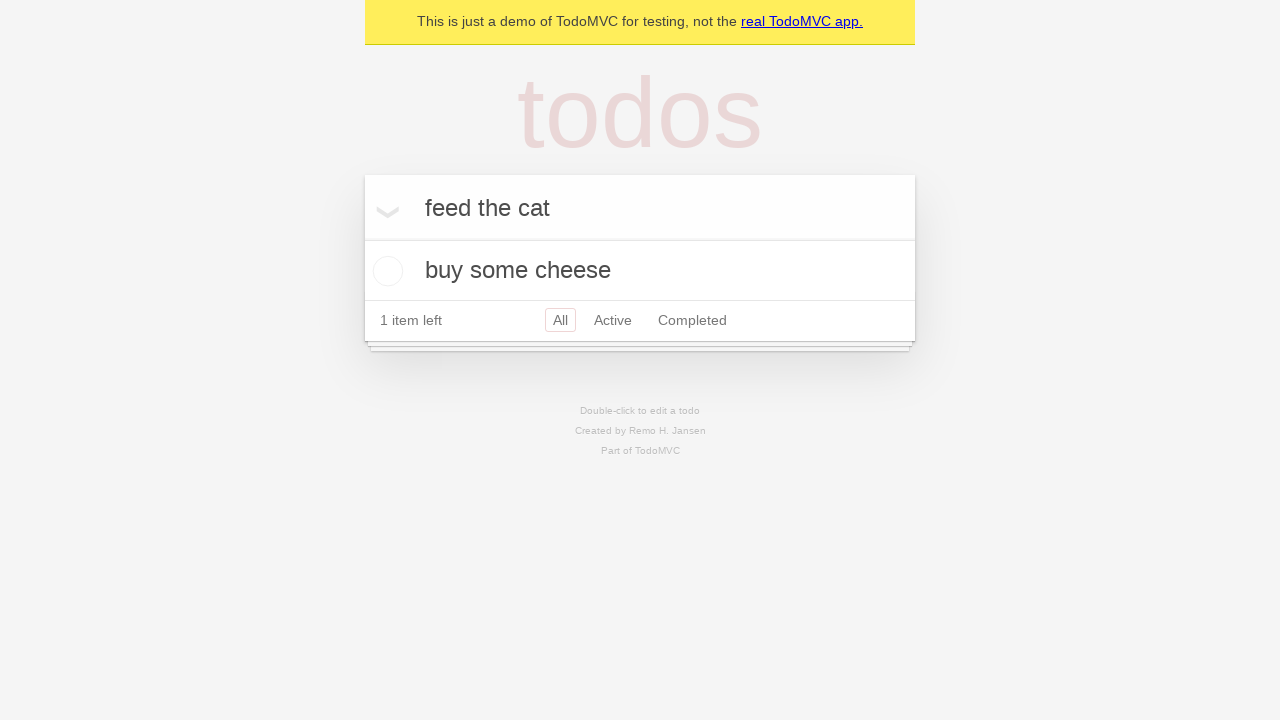

Pressed Enter to add second todo item on internal:attr=[placeholder="What needs to be done?"i]
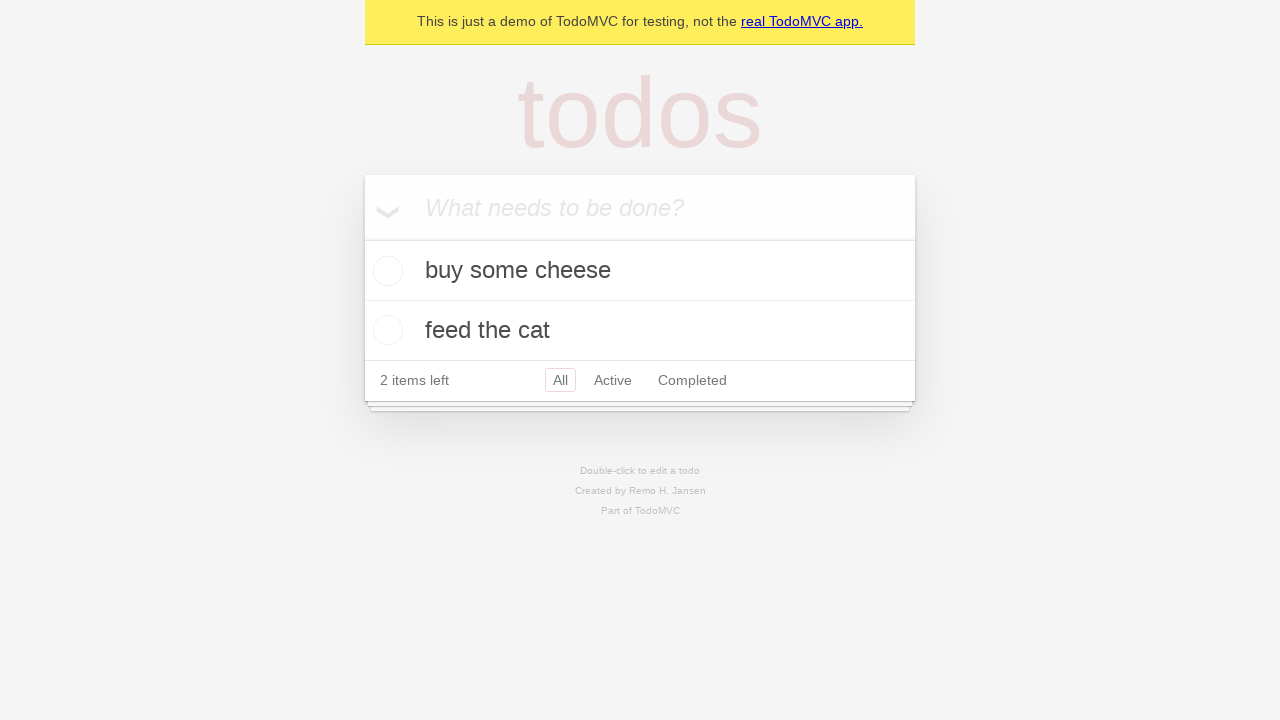

Filled input field with third todo item 'book a doctors appointment' on internal:attr=[placeholder="What needs to be done?"i]
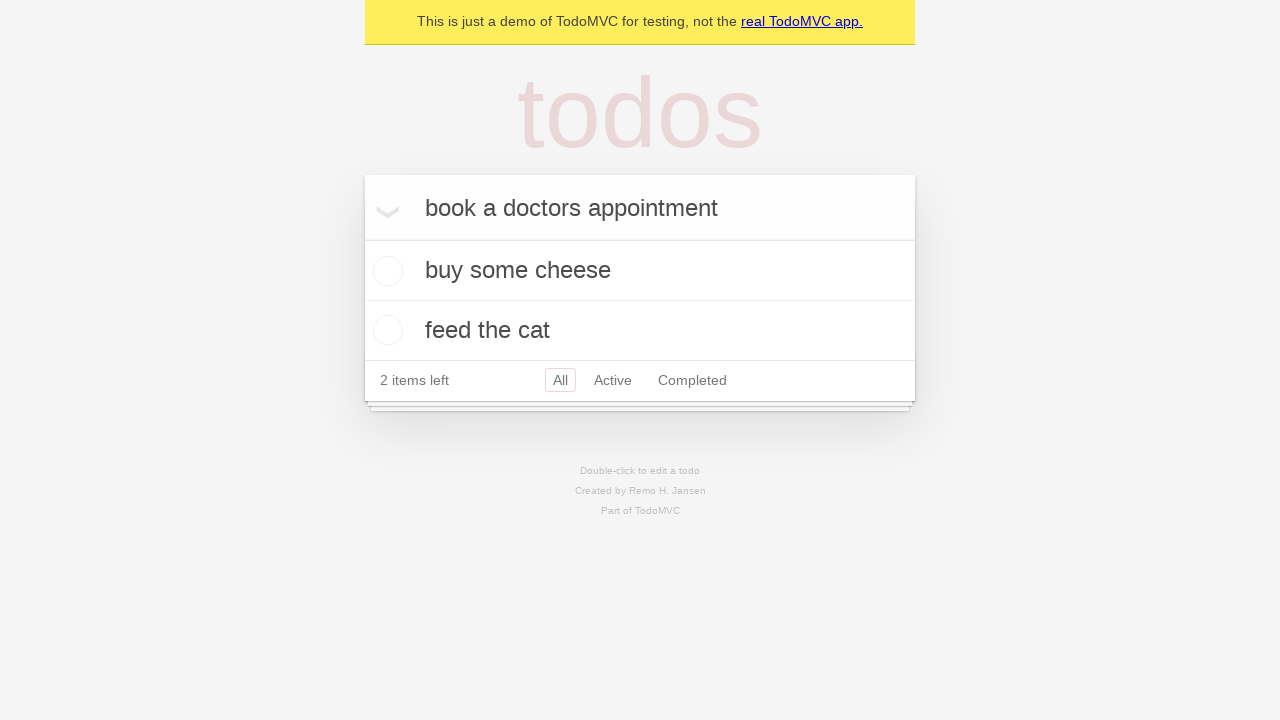

Pressed Enter to add third todo item on internal:attr=[placeholder="What needs to be done?"i]
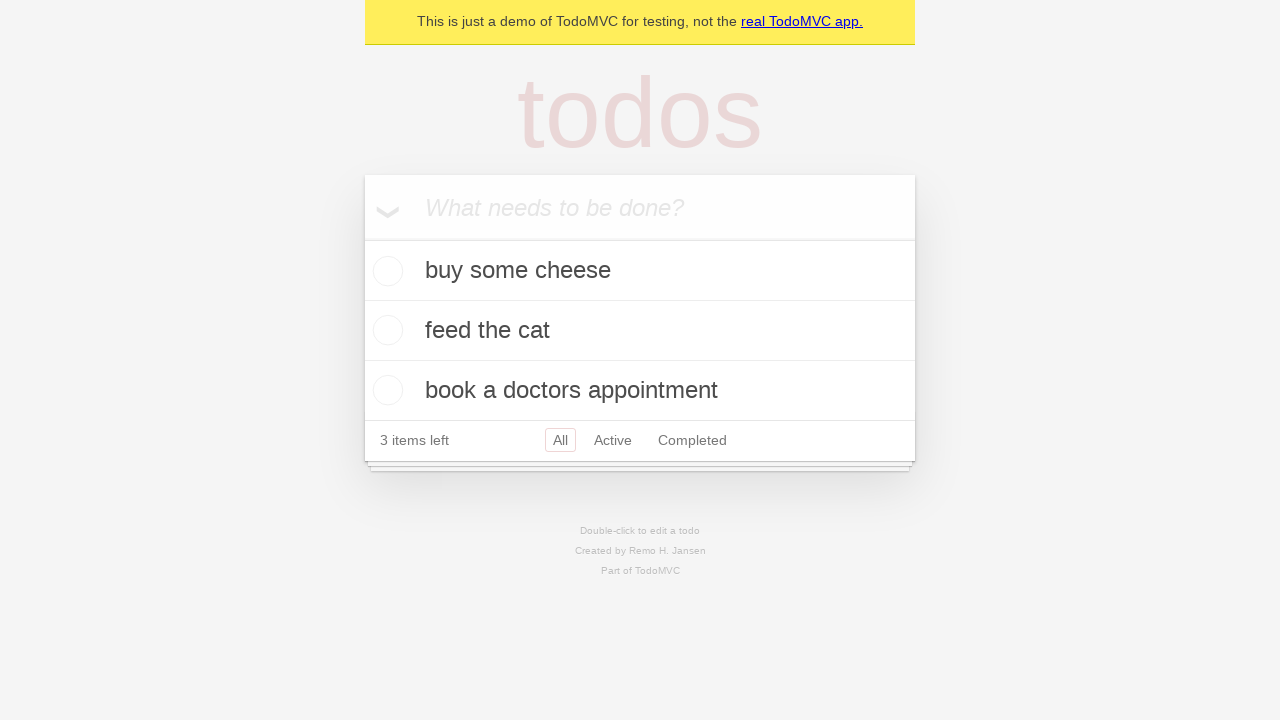

Clicked 'Mark all as complete' toggle to check all items at (362, 238) on internal:label="Mark all as complete"i
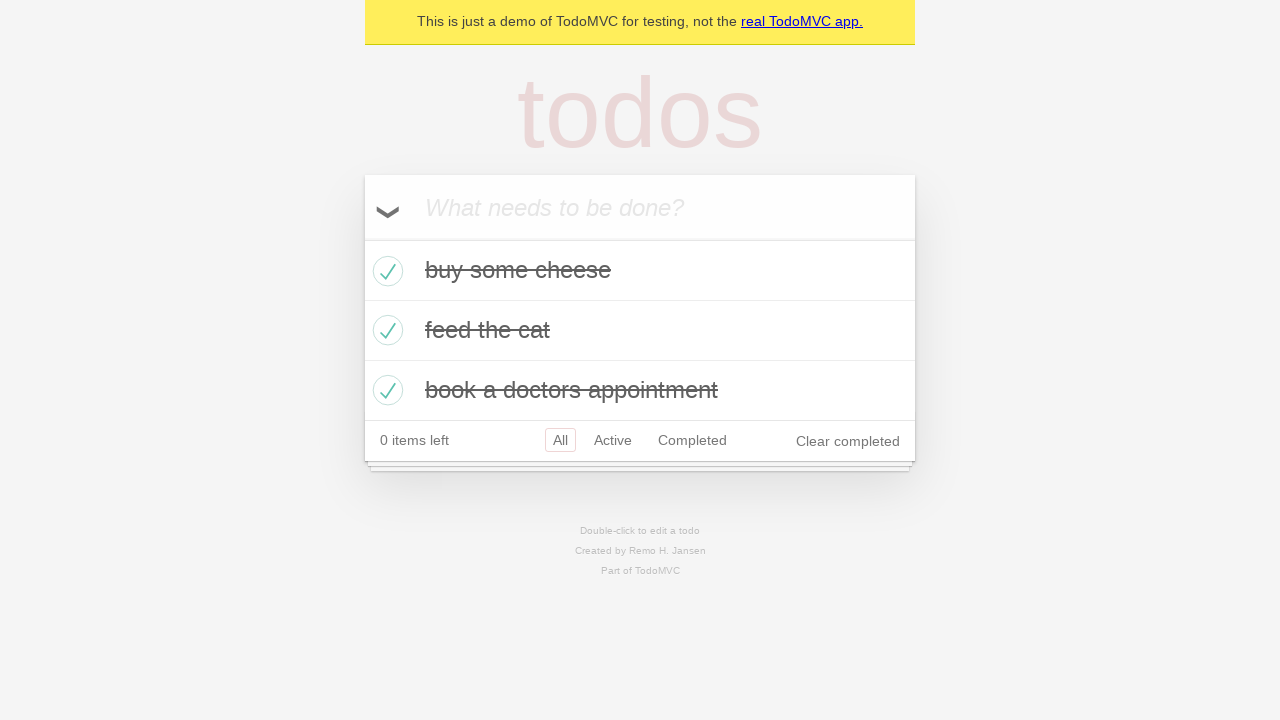

Clicked 'Mark all as complete' toggle to uncheck all items and clear complete state at (362, 238) on internal:label="Mark all as complete"i
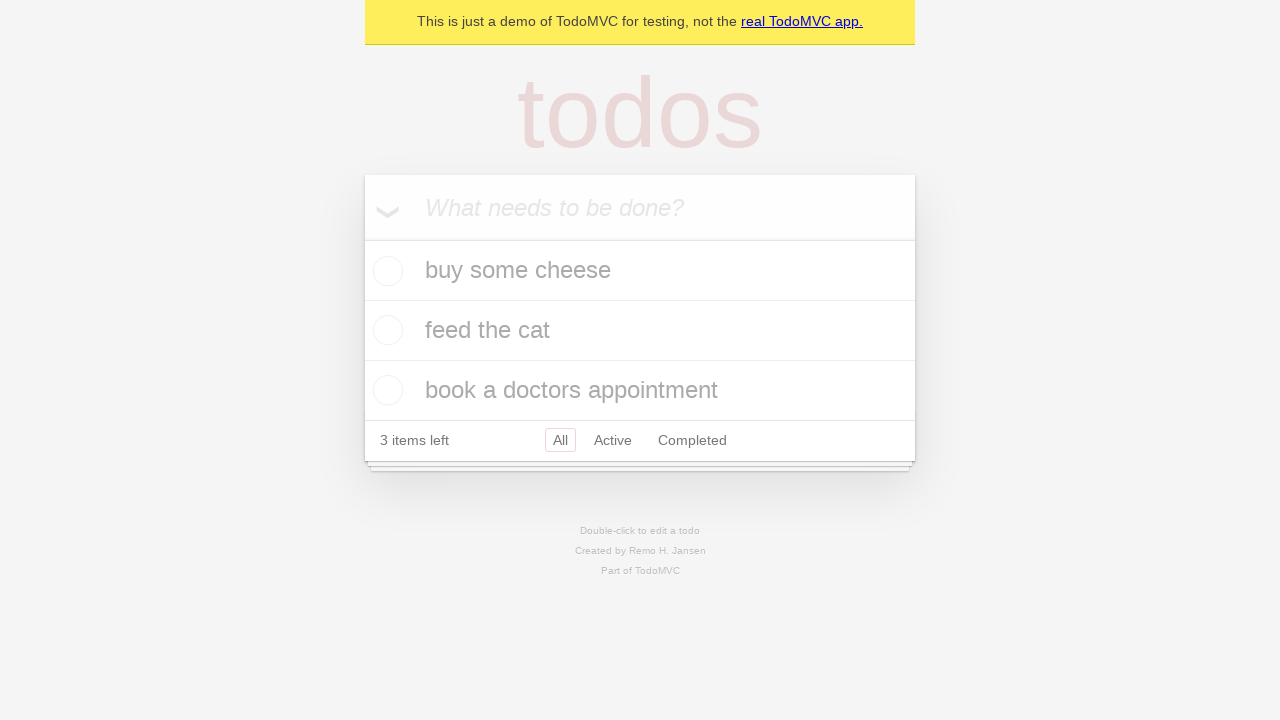

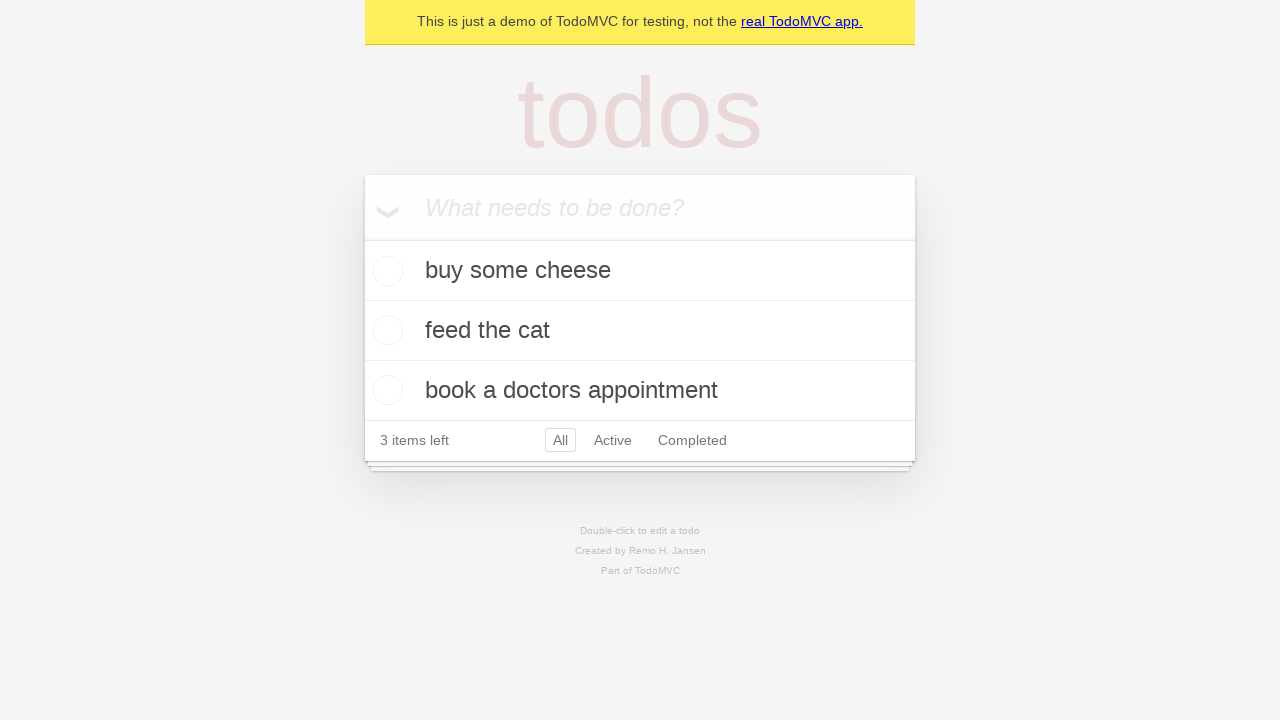